Tests keyboard key press functionality by sending the space key to a specific element and verifying the displayed result text shows "You entered: SPACE"

Starting URL: http://the-internet.herokuapp.com/key_presses

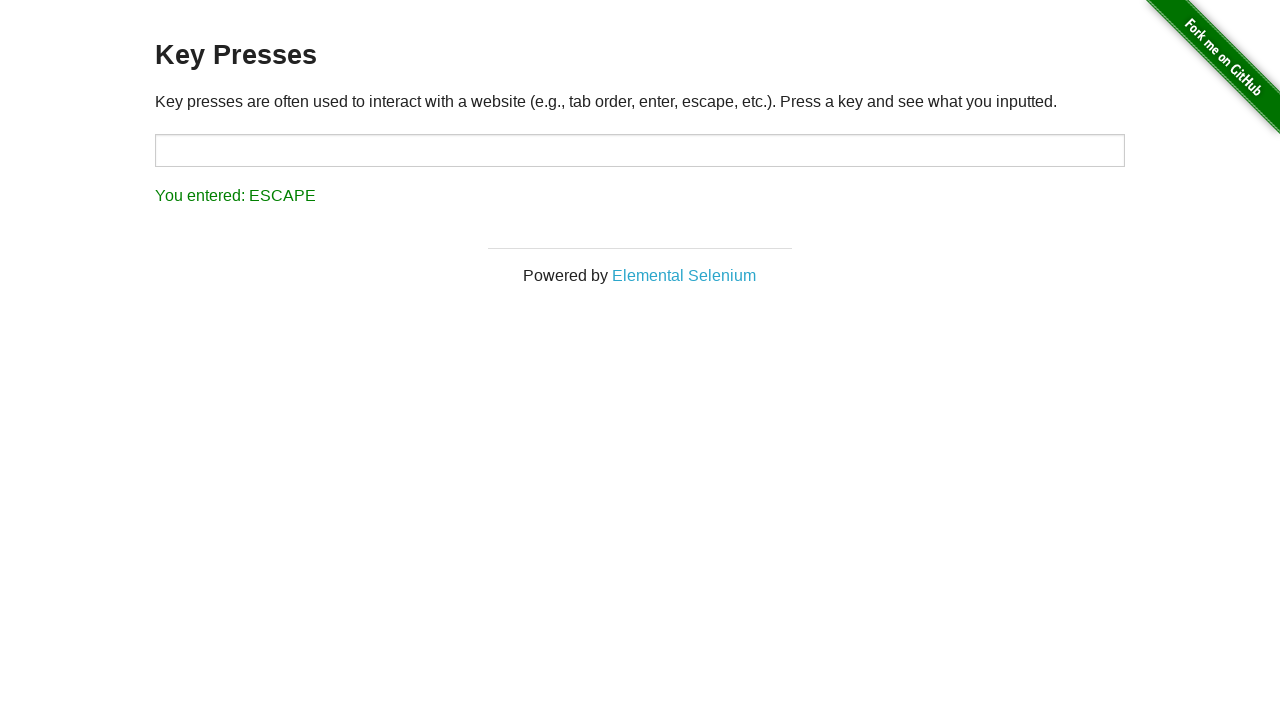

Pressed space key on target element on #target
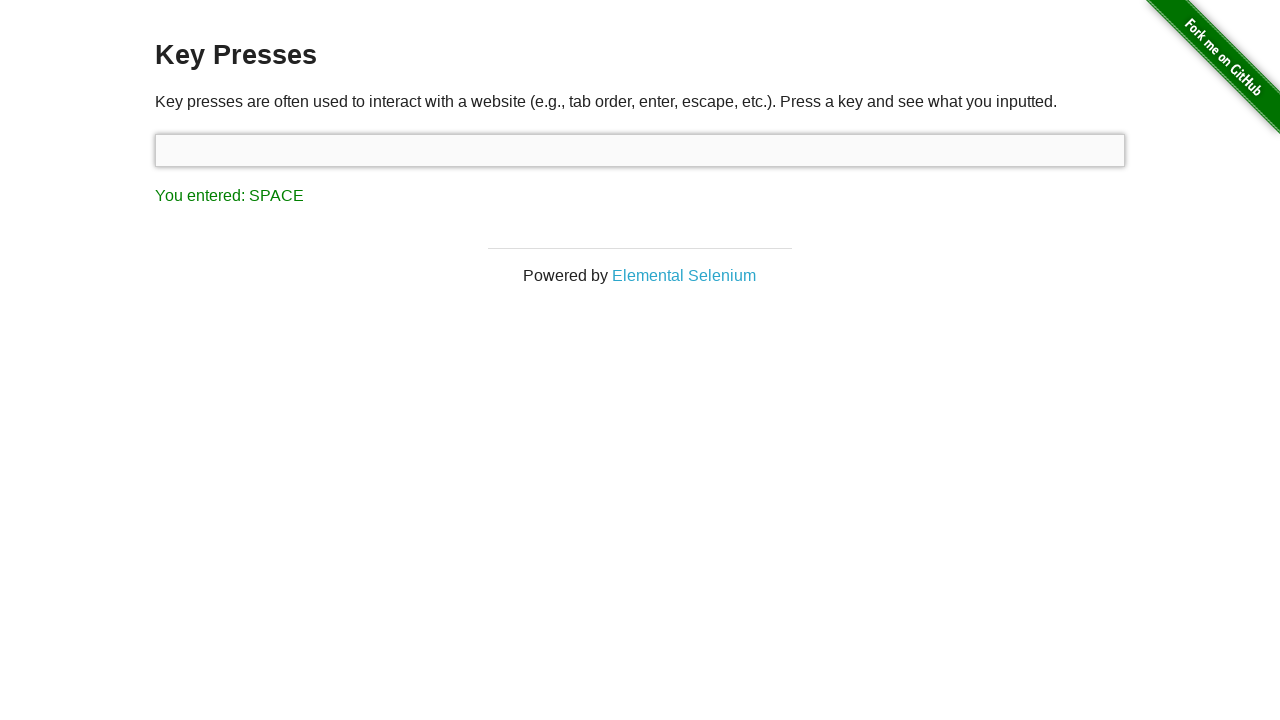

Result element appeared after space key press
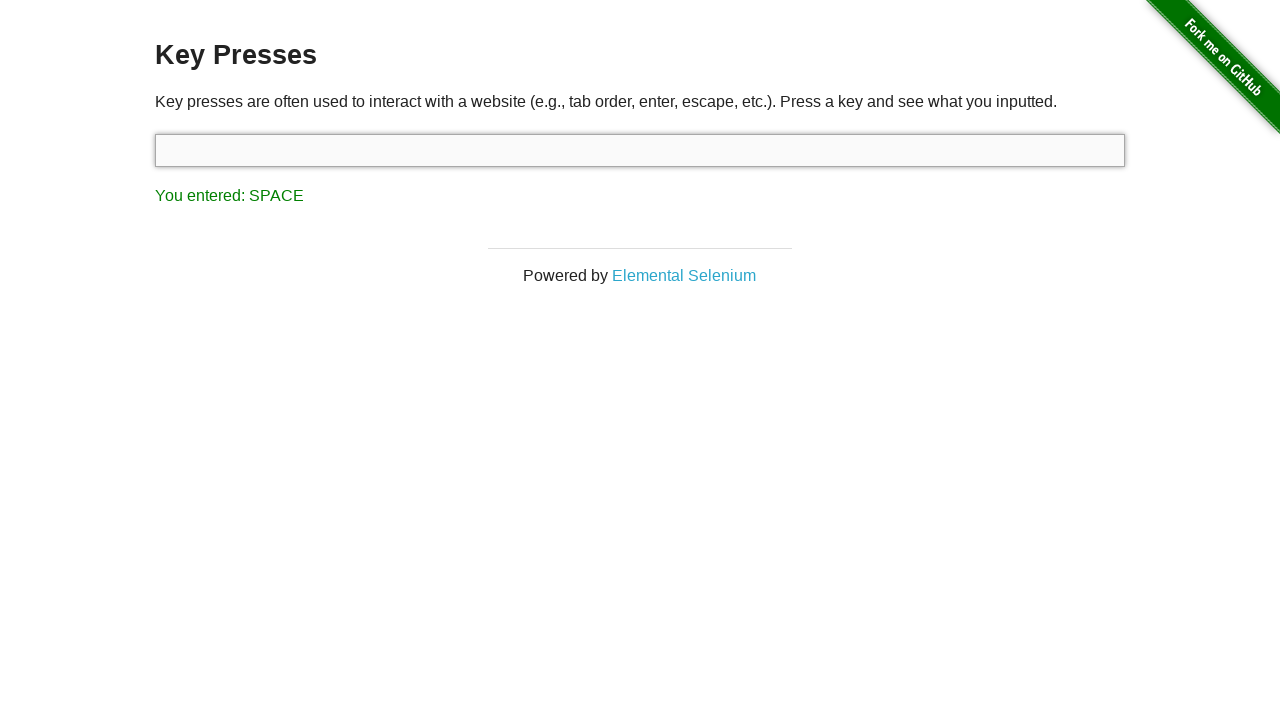

Retrieved result text content
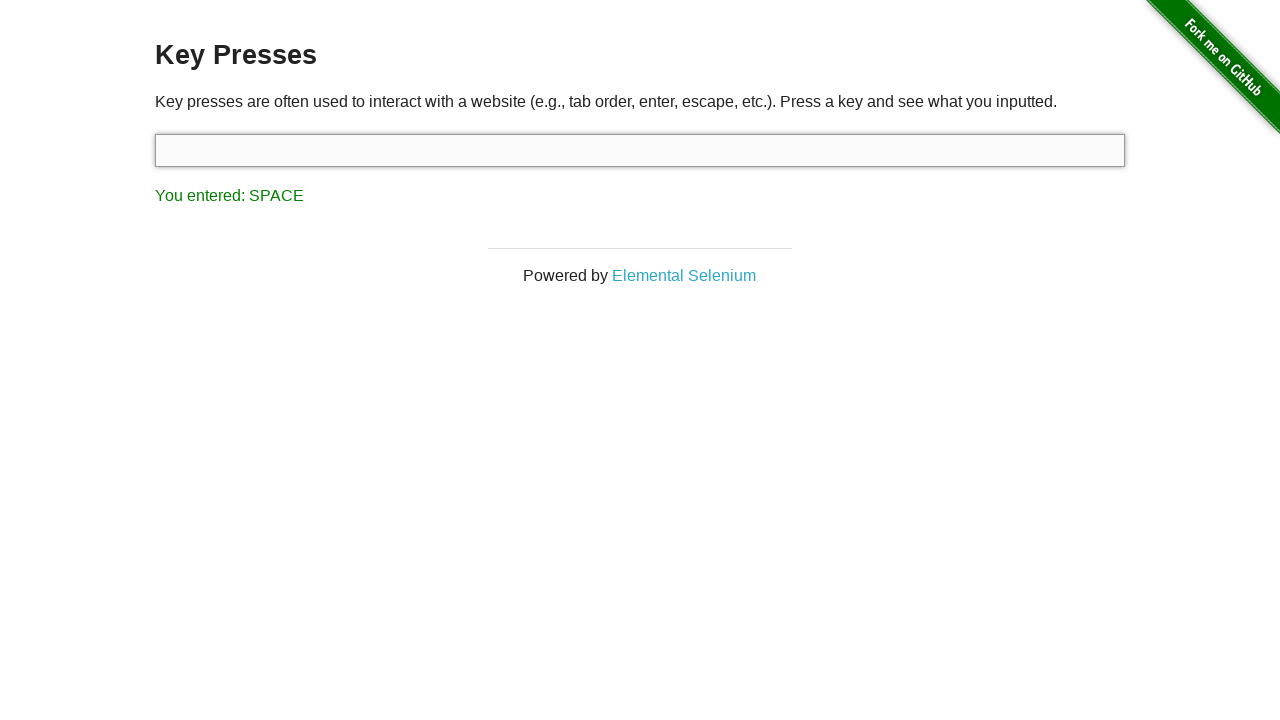

Verified result text shows 'You entered: SPACE'
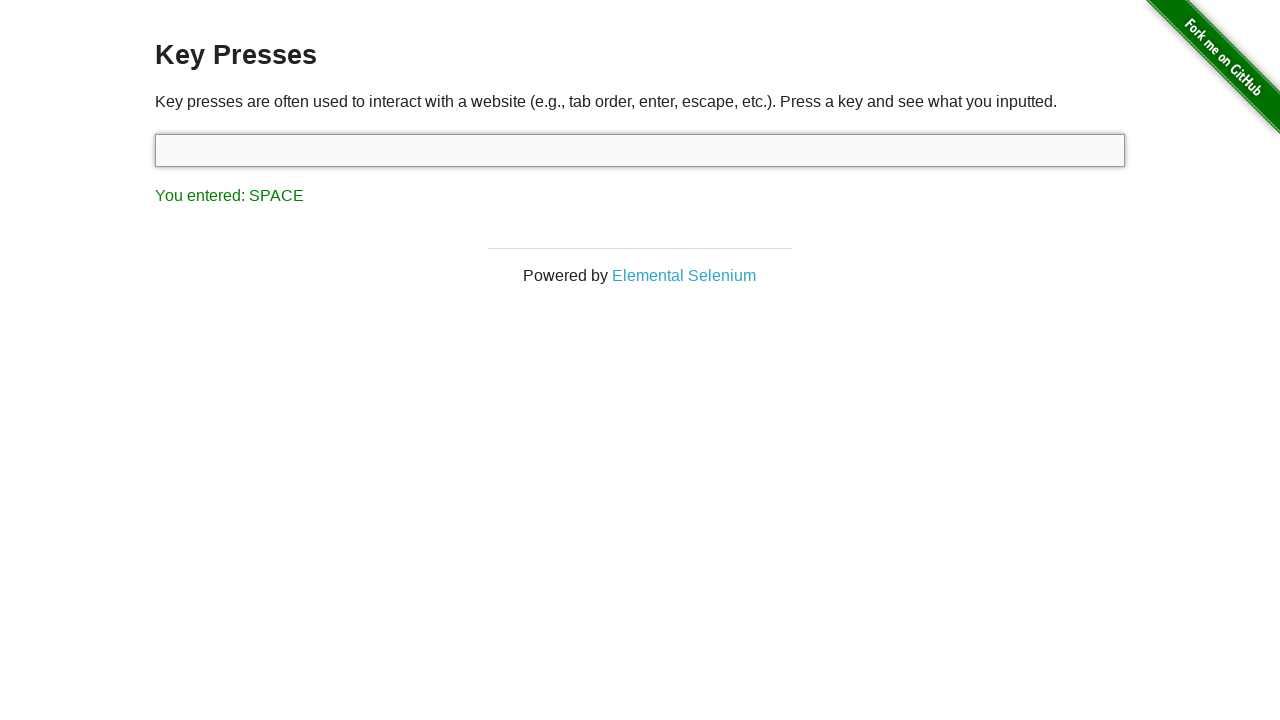

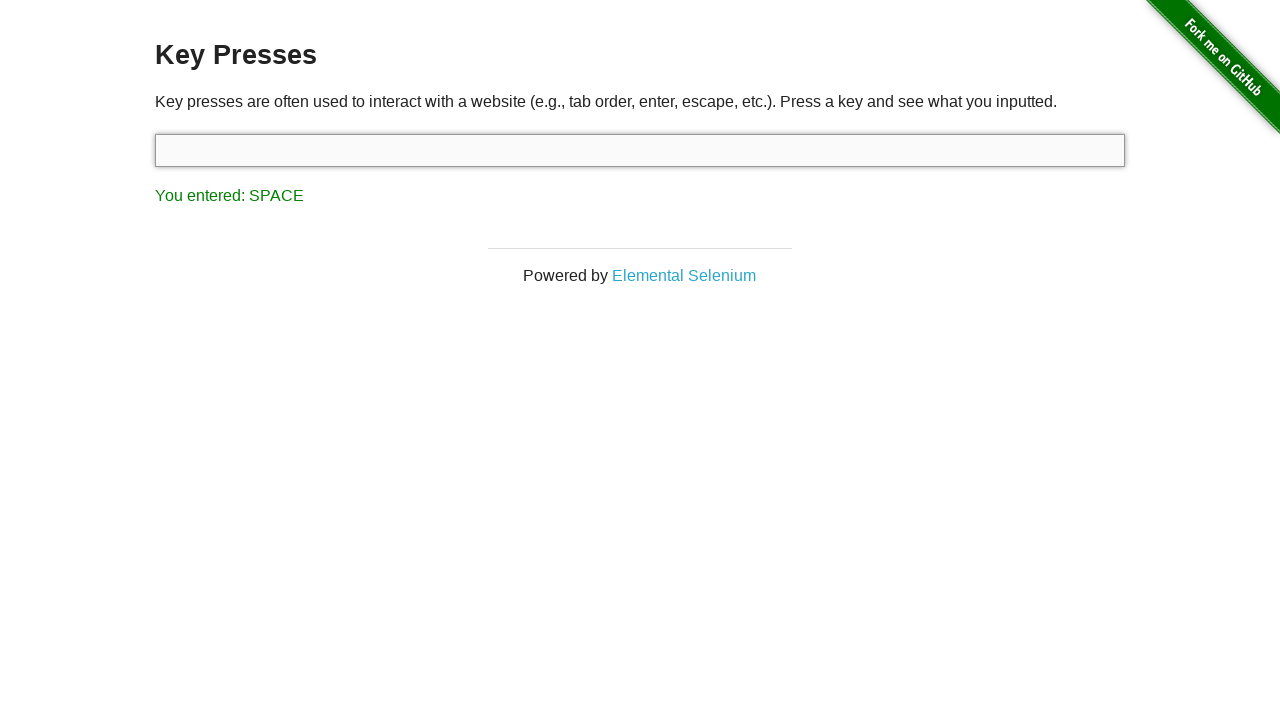